Tests that clicking on a video in the Videos section opens a modal by navigating to Videos and clicking on the first video card

Starting URL: https://steamcommunity.com/

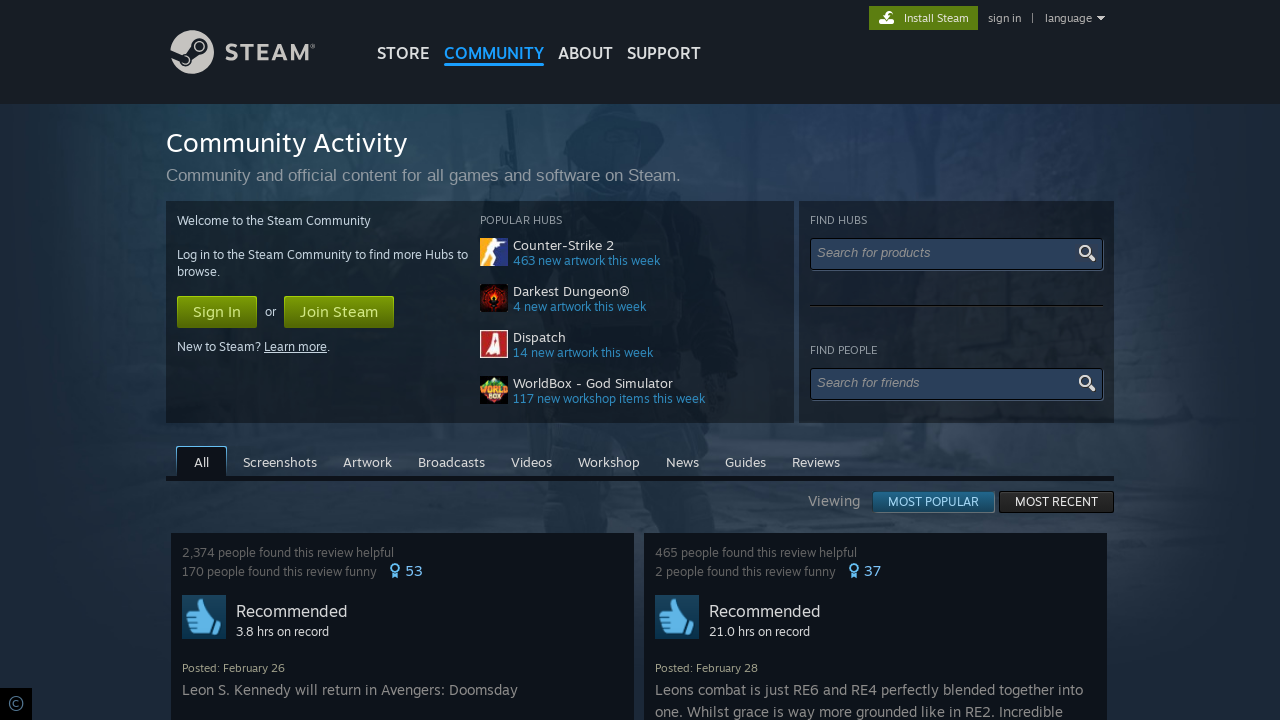

Clicked on Videos link to navigate to Videos section at (532, 461) on internal:role=link[name="Videos"i]
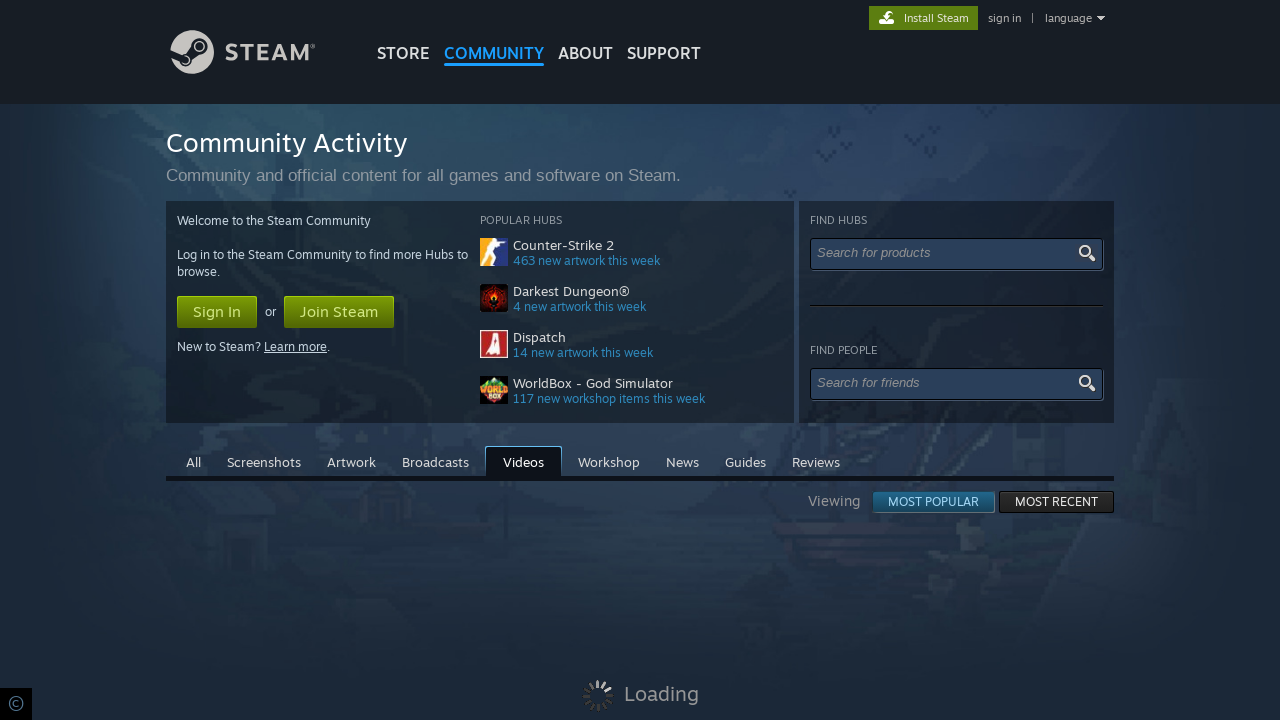

Clicked on the first video card at (403, 360) on .apphub_CardContentTitle >> nth=0
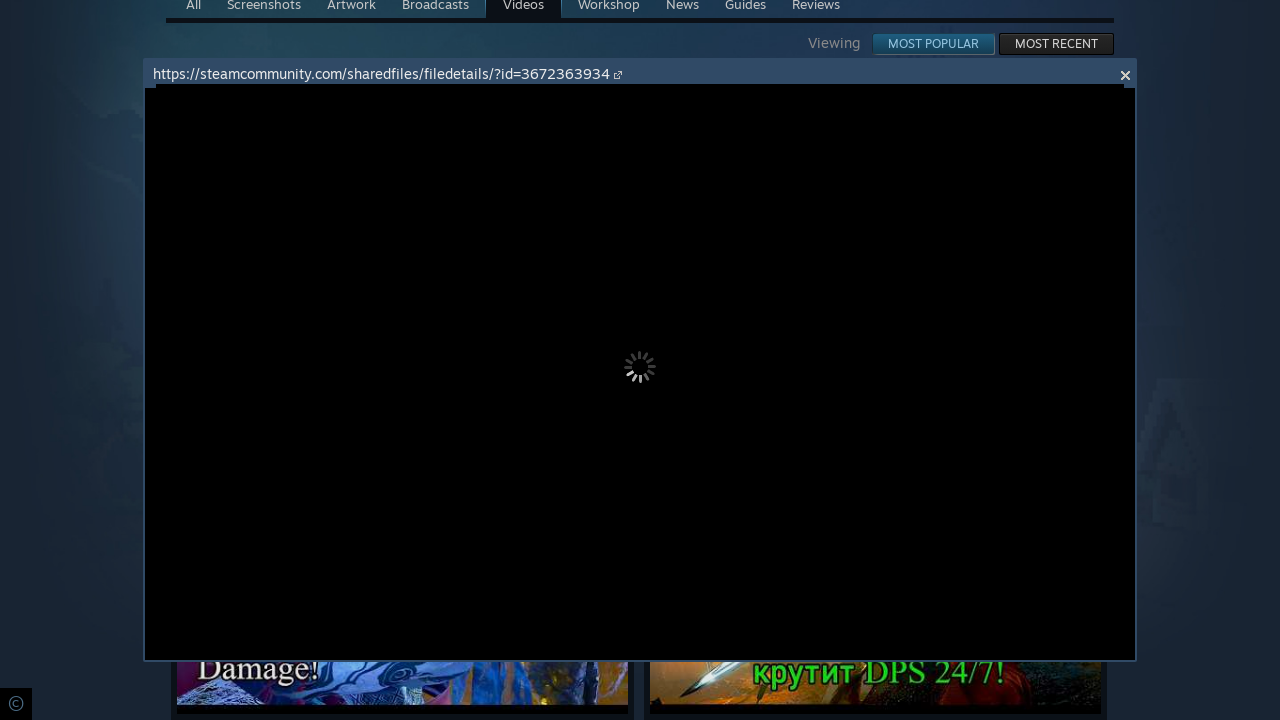

Modal opened and became visible
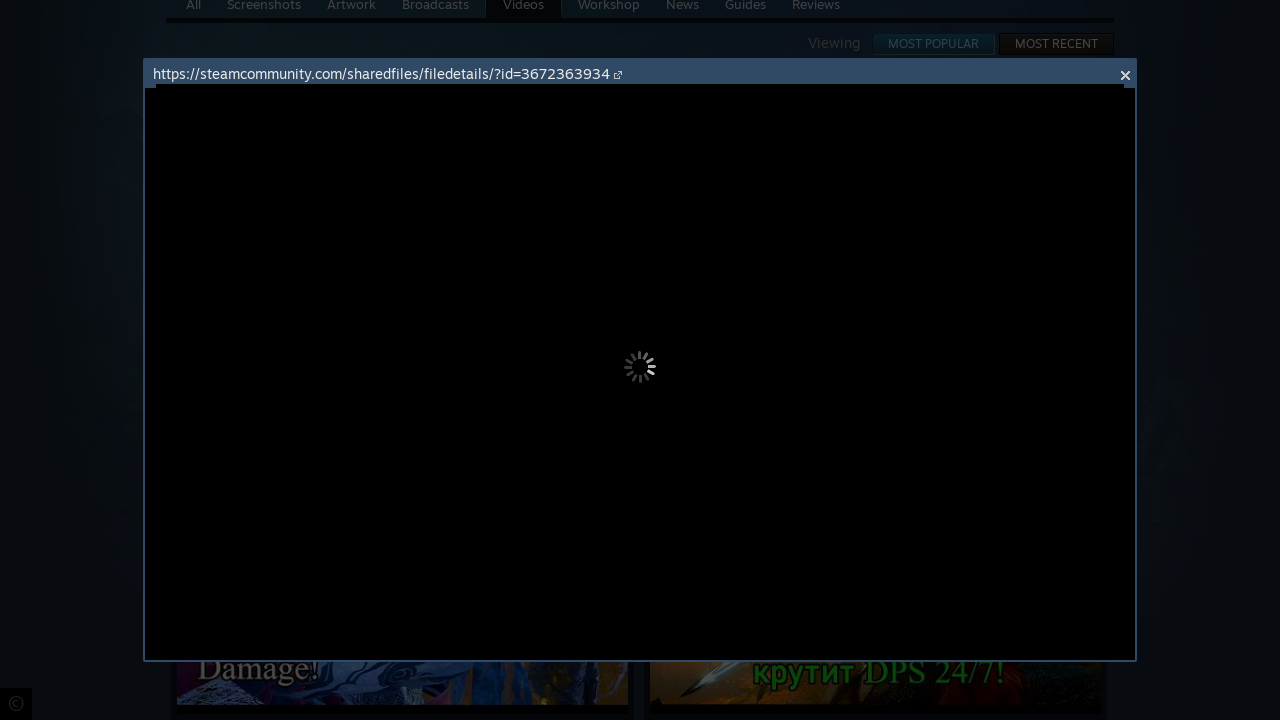

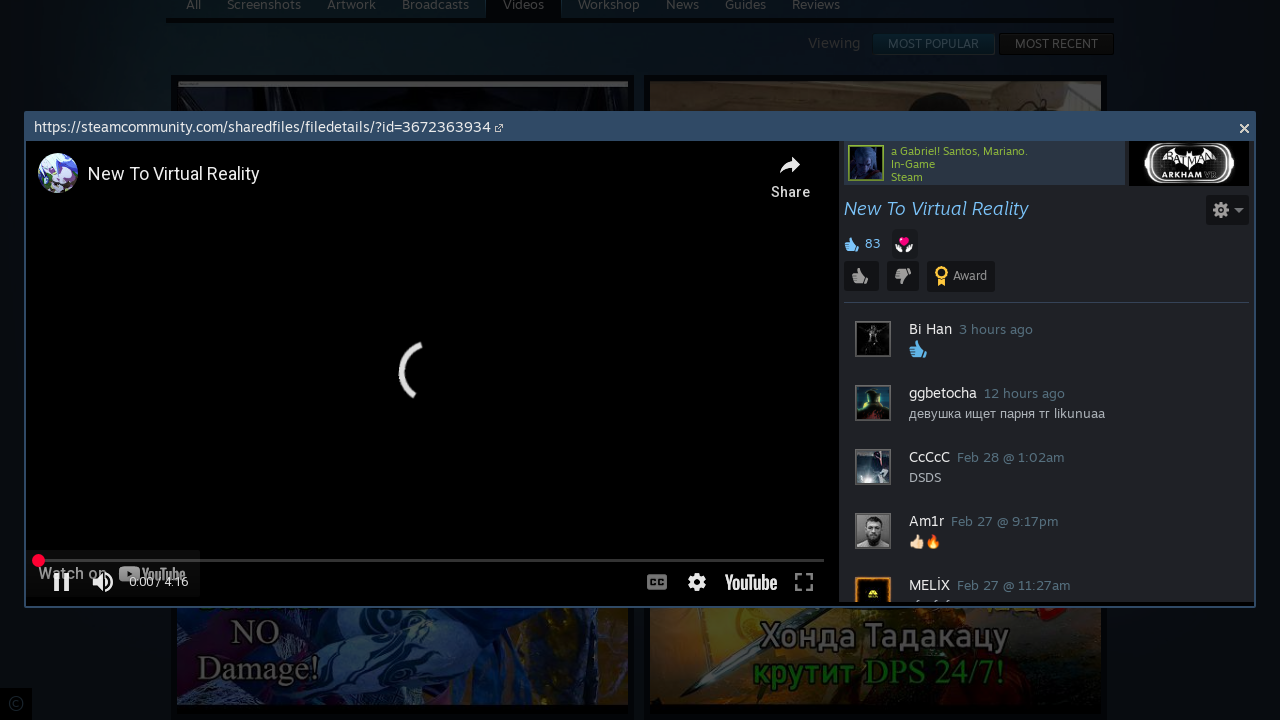